Tests adding a new todo item by filling in the text field and clicking the add button

Starting URL: https://lambdatest.github.io/sample-todo-app/

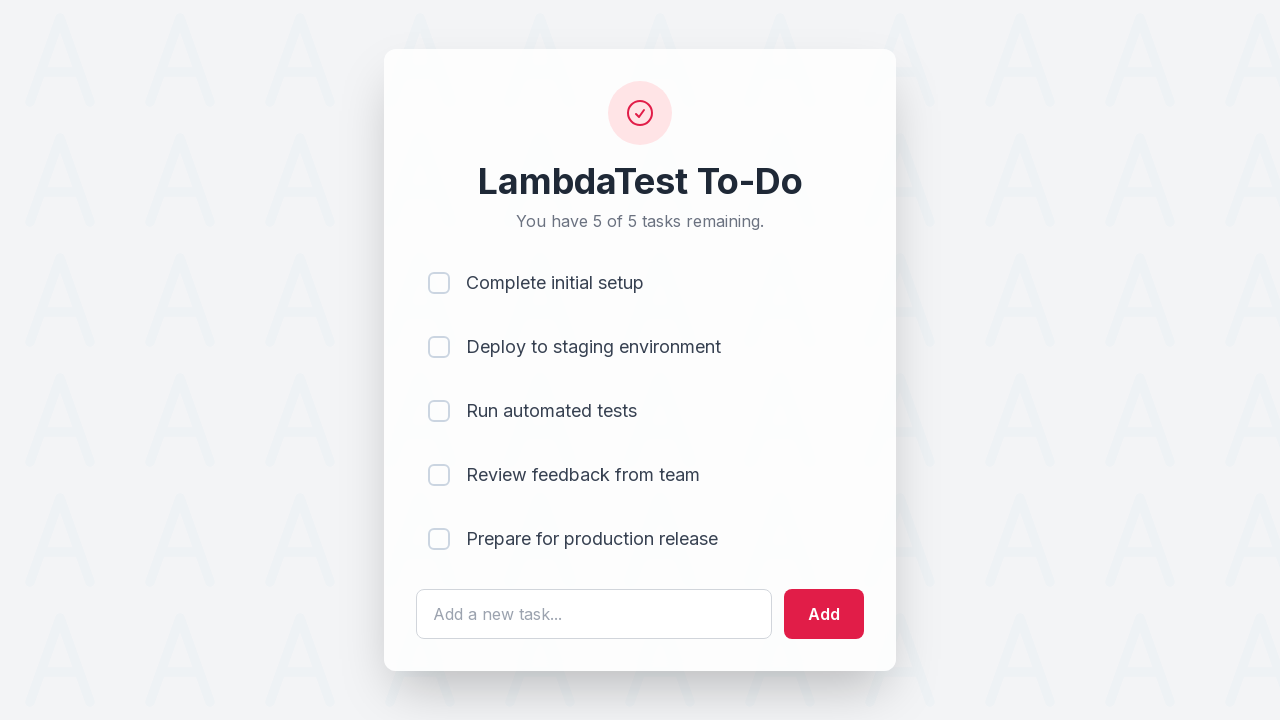

Filled todo text field with 'Happy Testing at LambdaTest' on #sampletodotext
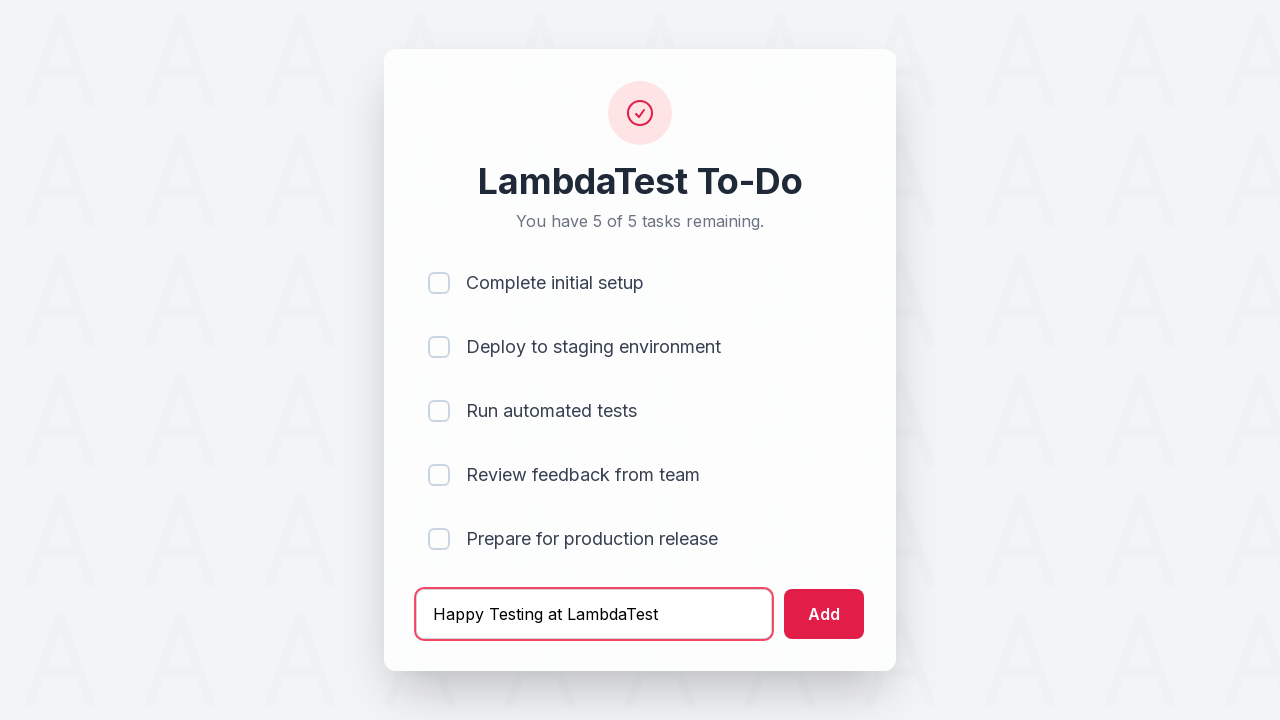

Clicked add button to create new todo item at (824, 614) on #addbutton
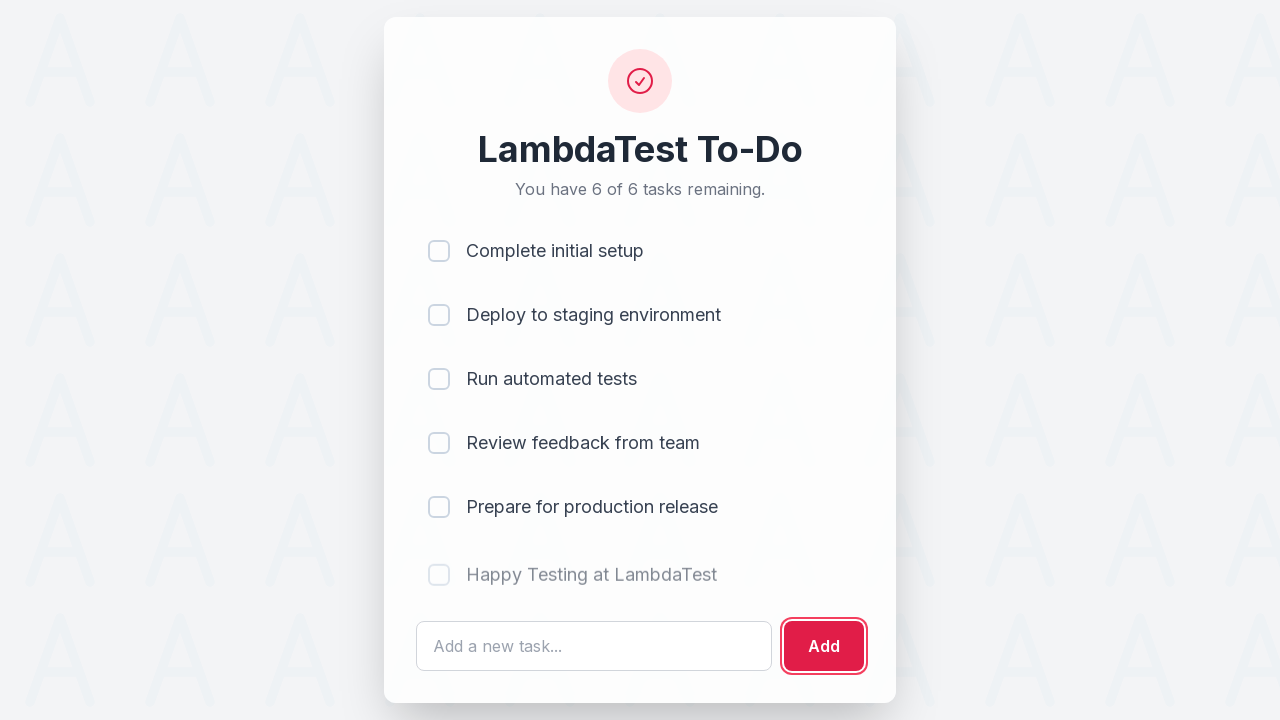

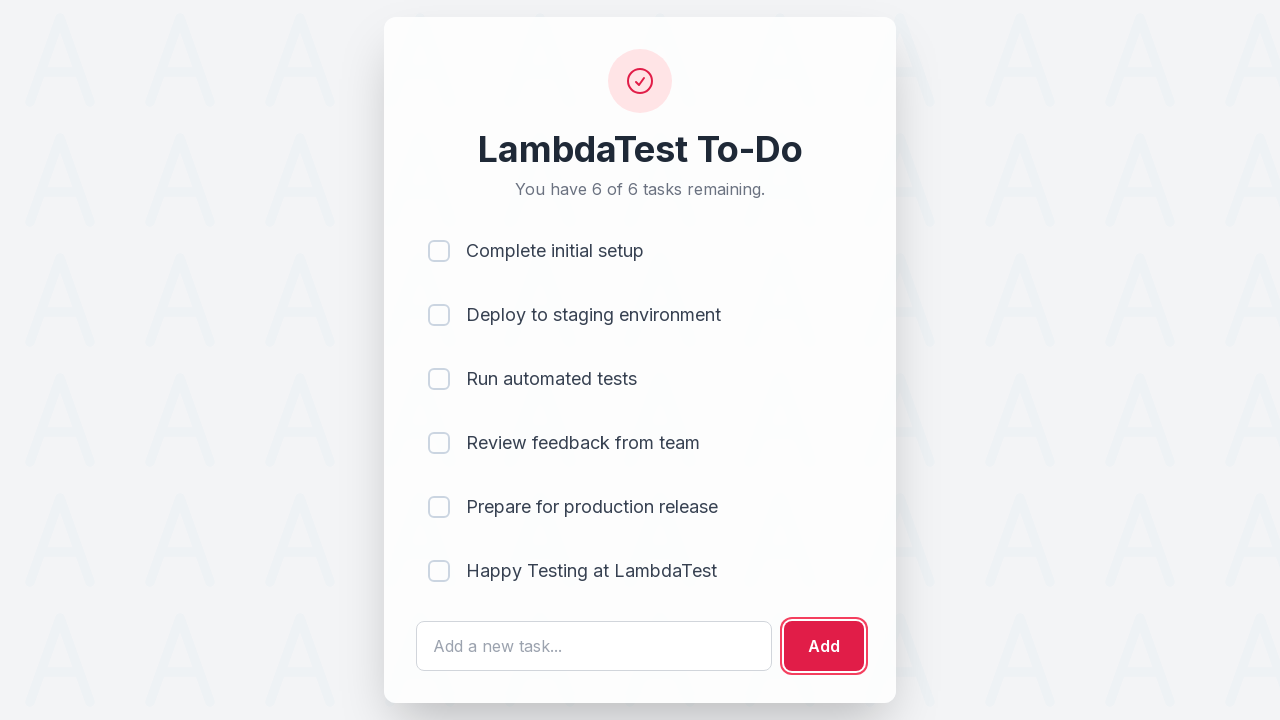